Tests clicking a button with dynamic ID by locating it using CSS selector, repeating the action 3 times to verify consistent behavior

Starting URL: http://uitestingplayground.com/dynamicid

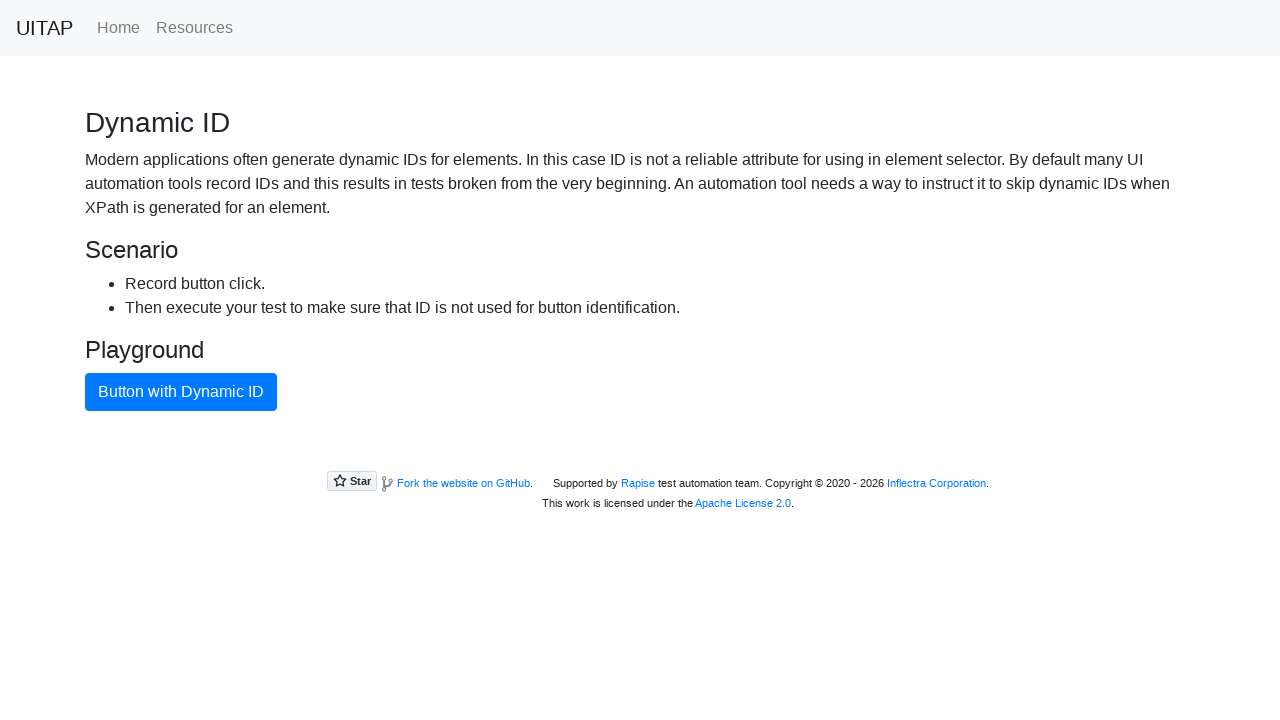

Waited for blue button with dynamic ID to be available
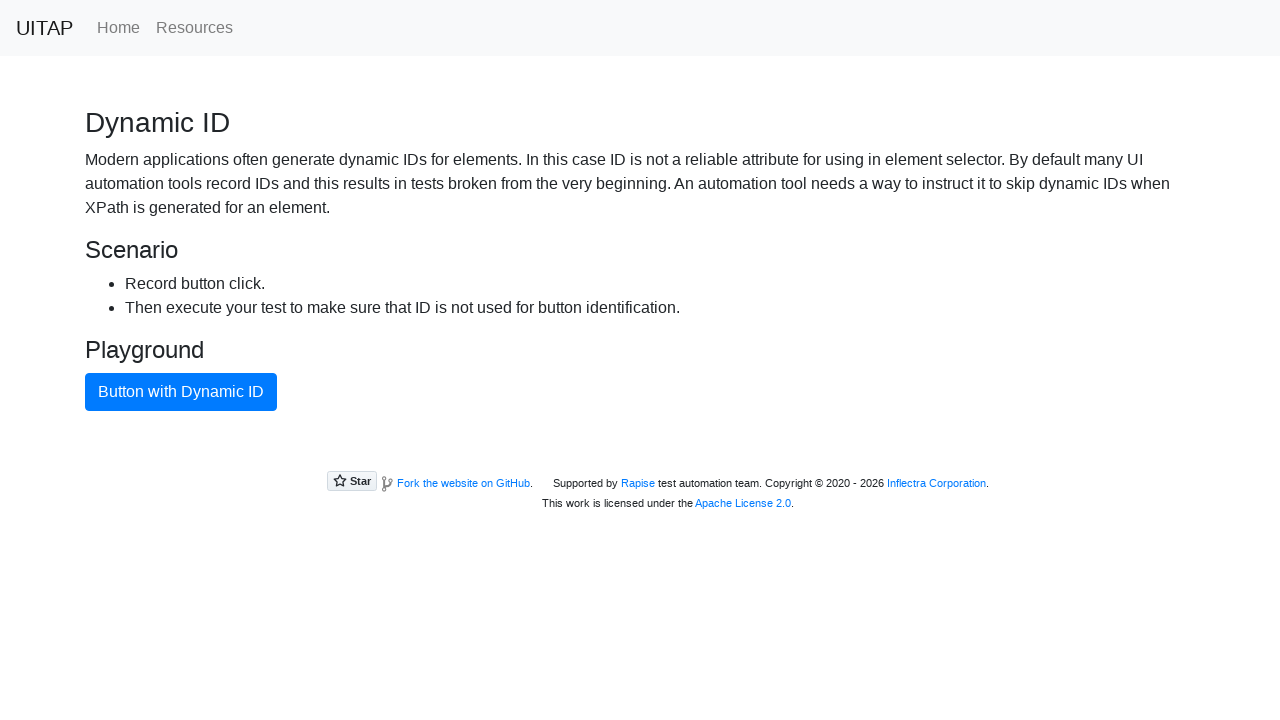

Clicked the blue button with dynamic ID at (181, 392) on button.btn.btn-primary
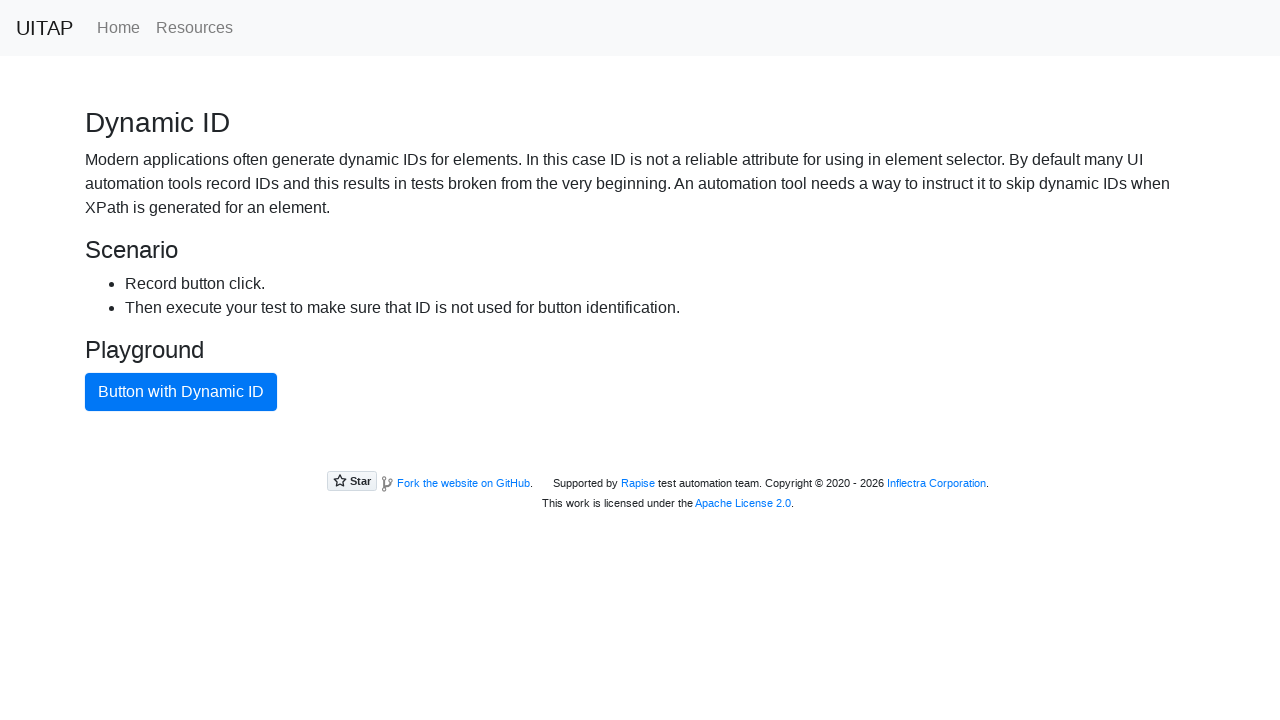

Navigated to dynamicid page (iteration 1/3)
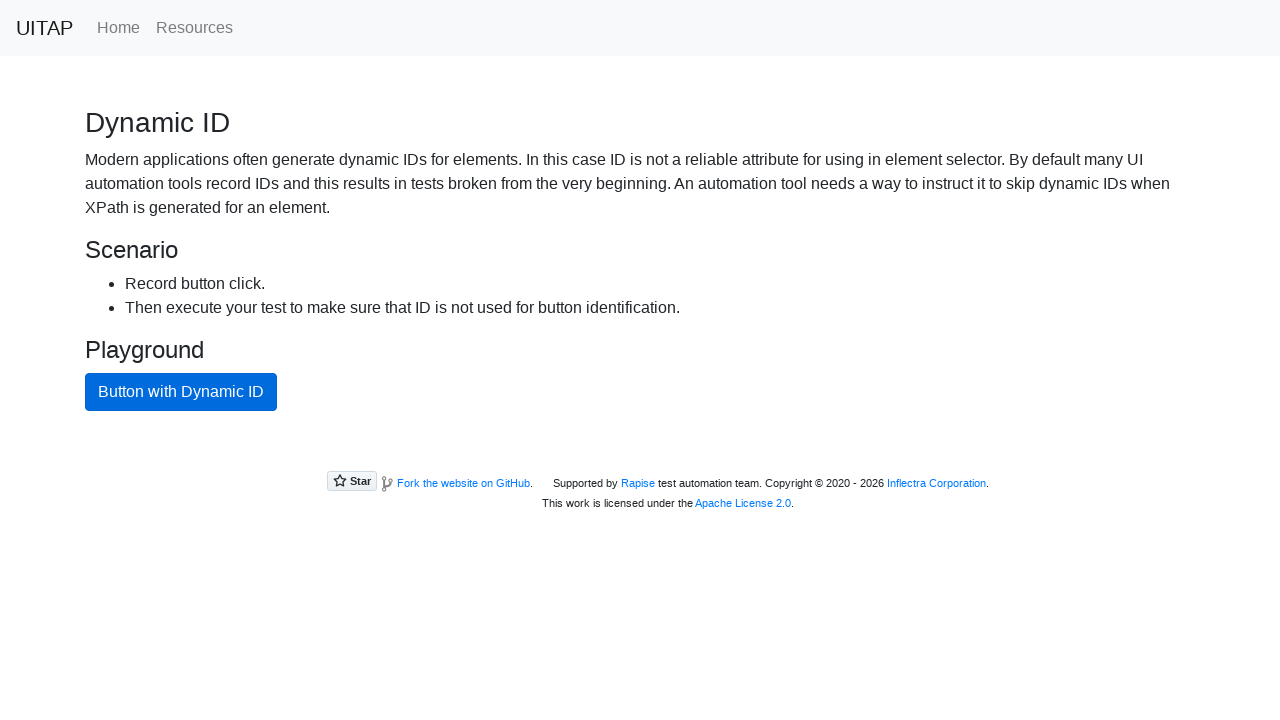

Waited for blue button to be available (iteration 1/3)
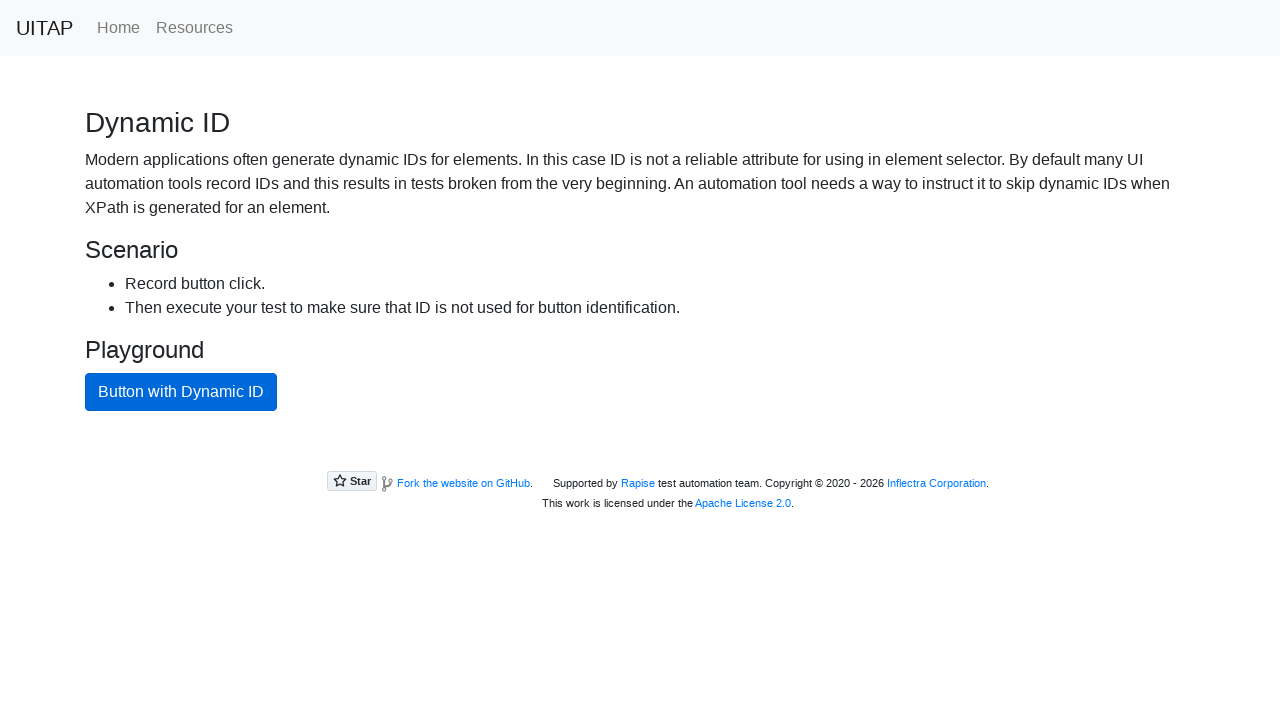

Clicked the blue button with dynamic ID (iteration 1/3) at (181, 392) on button.btn.btn-primary
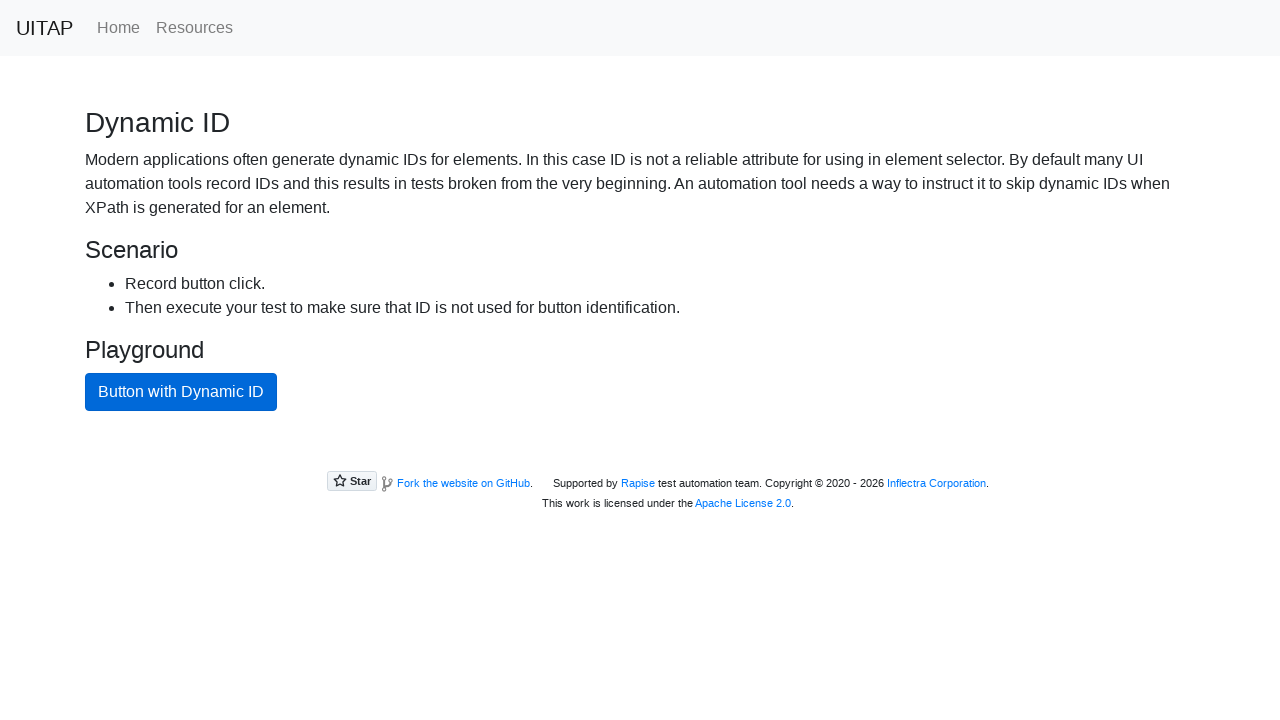

Navigated to dynamicid page (iteration 2/3)
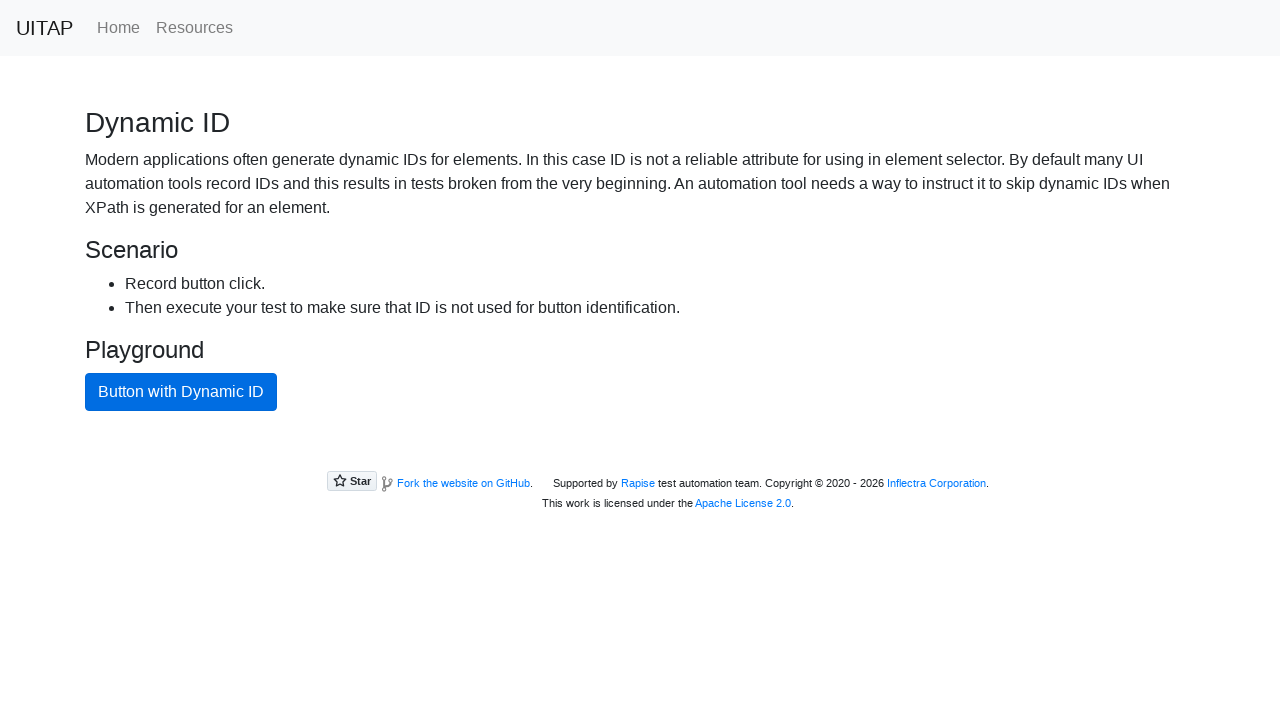

Waited for blue button to be available (iteration 2/3)
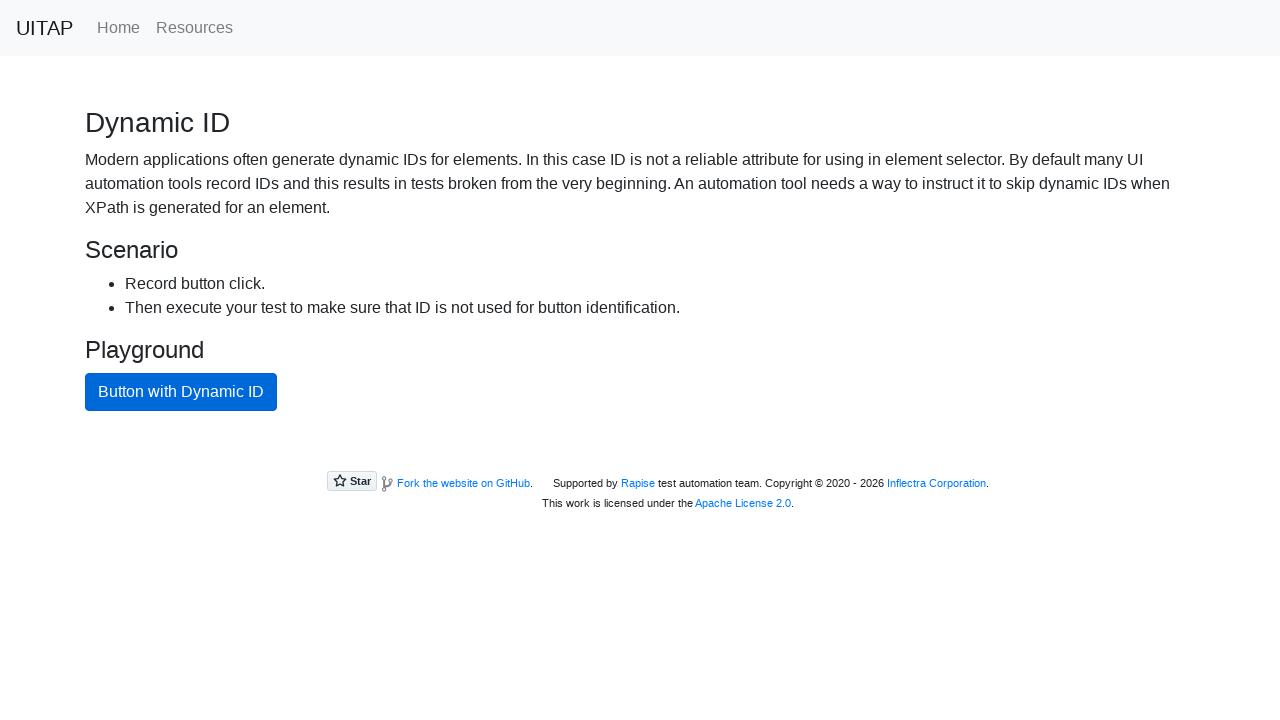

Clicked the blue button with dynamic ID (iteration 2/3) at (181, 392) on button.btn.btn-primary
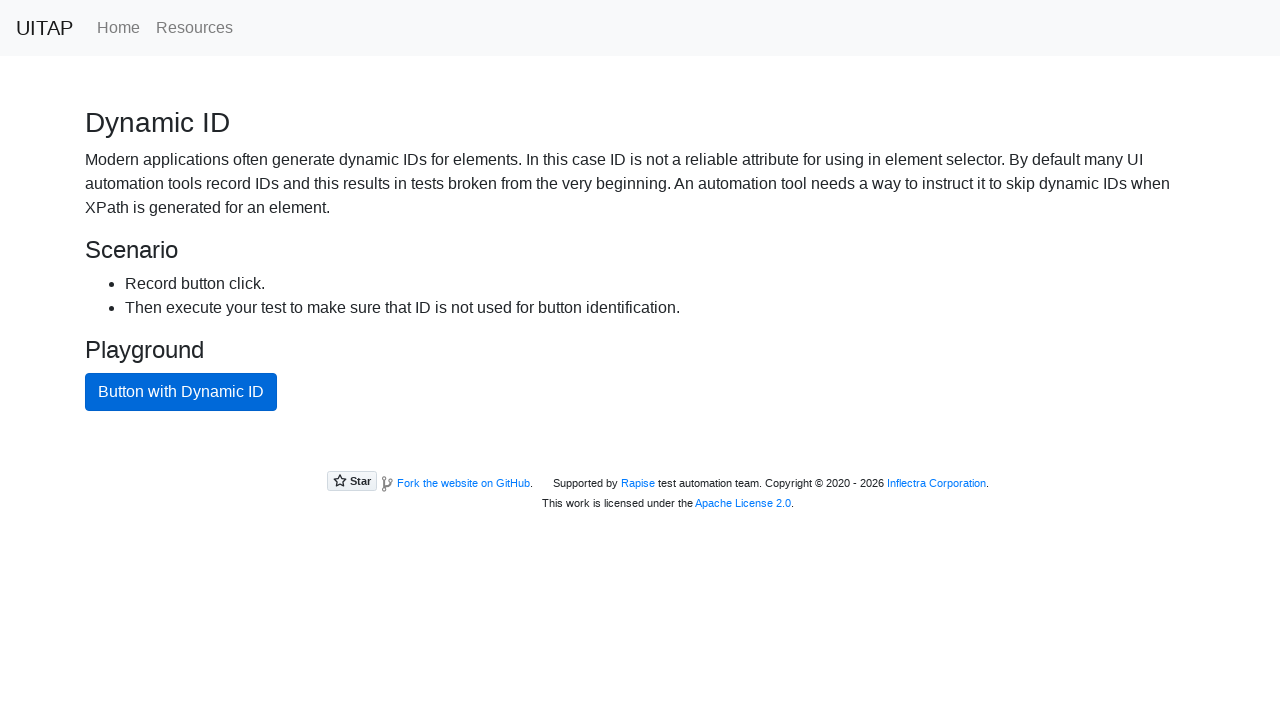

Navigated to dynamicid page (iteration 3/3)
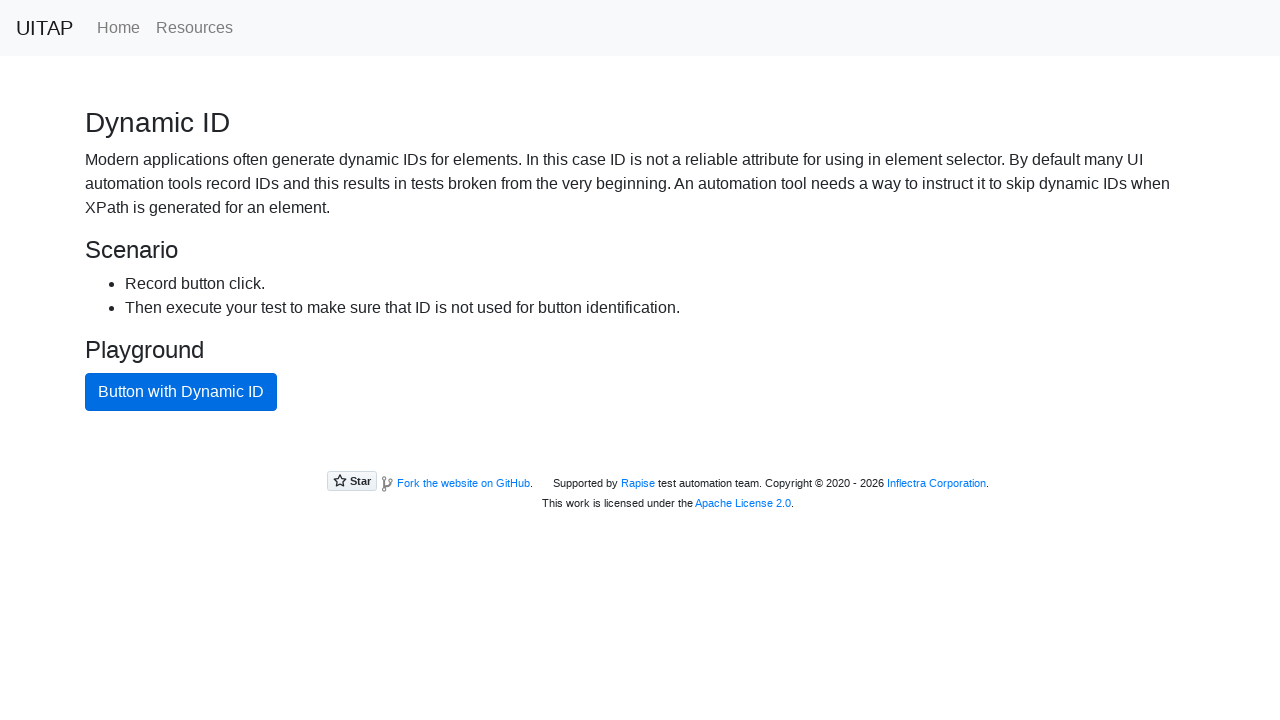

Waited for blue button to be available (iteration 3/3)
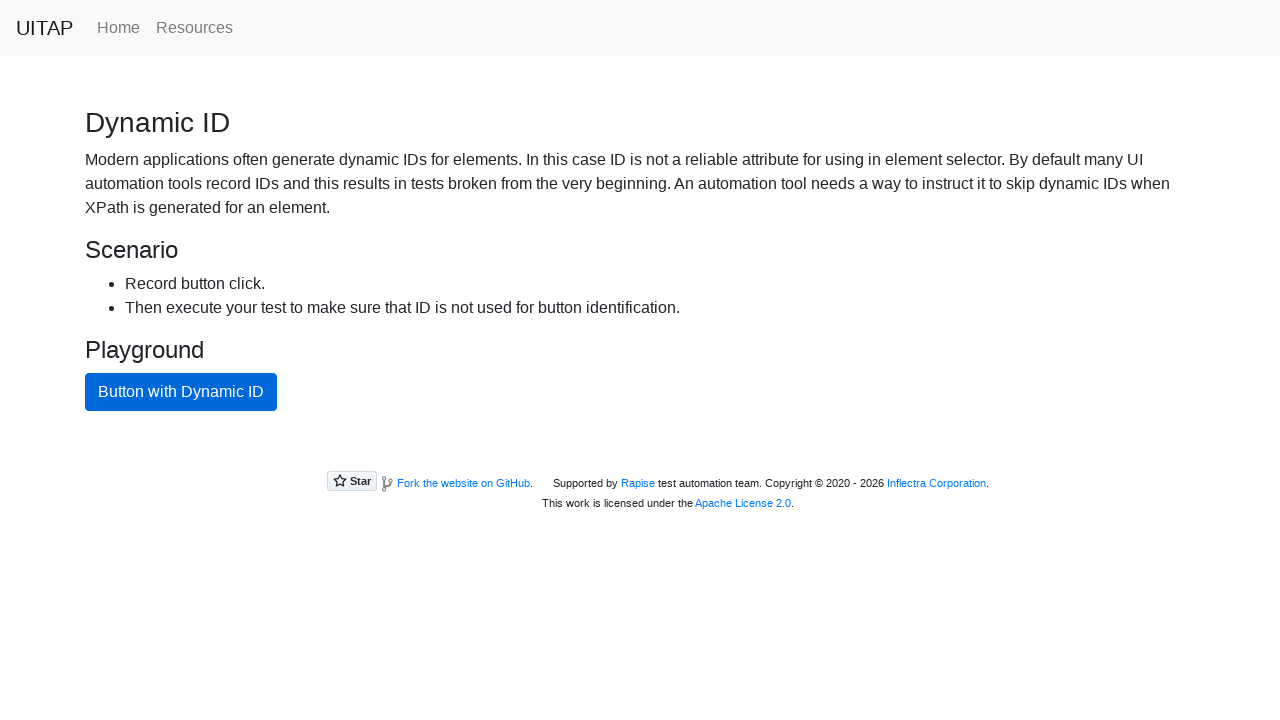

Clicked the blue button with dynamic ID (iteration 3/3) at (181, 392) on button.btn.btn-primary
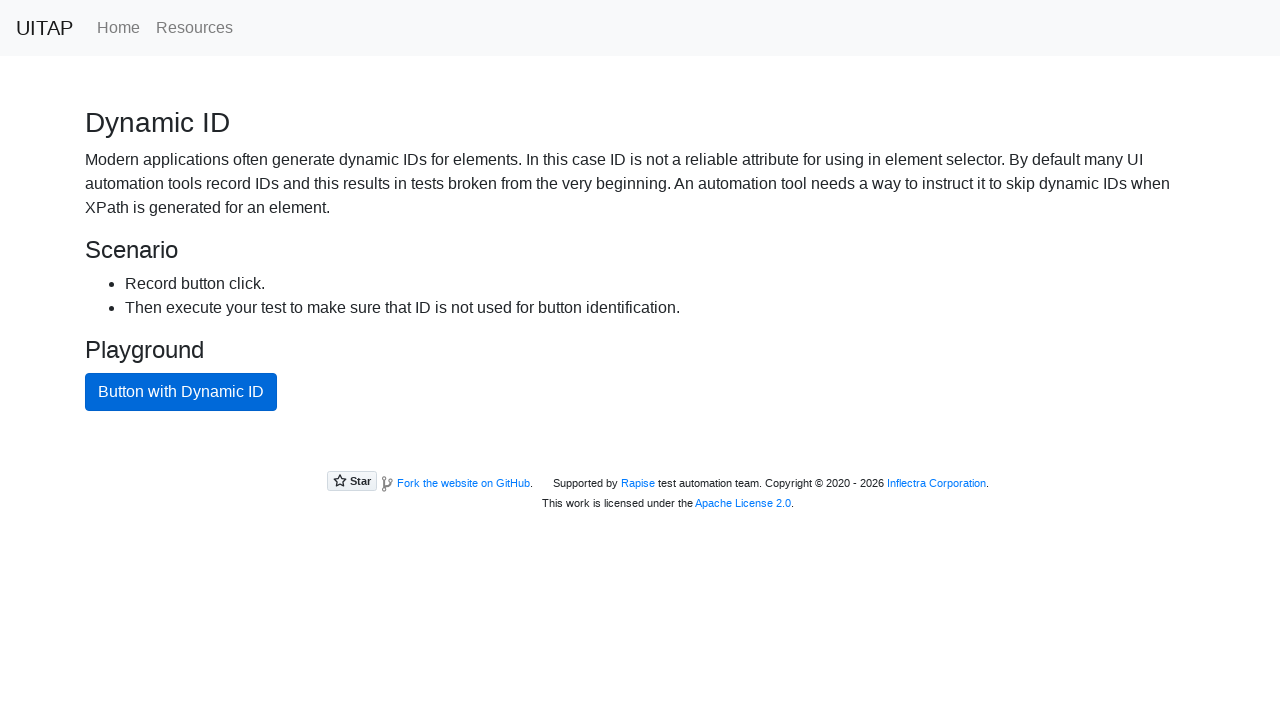

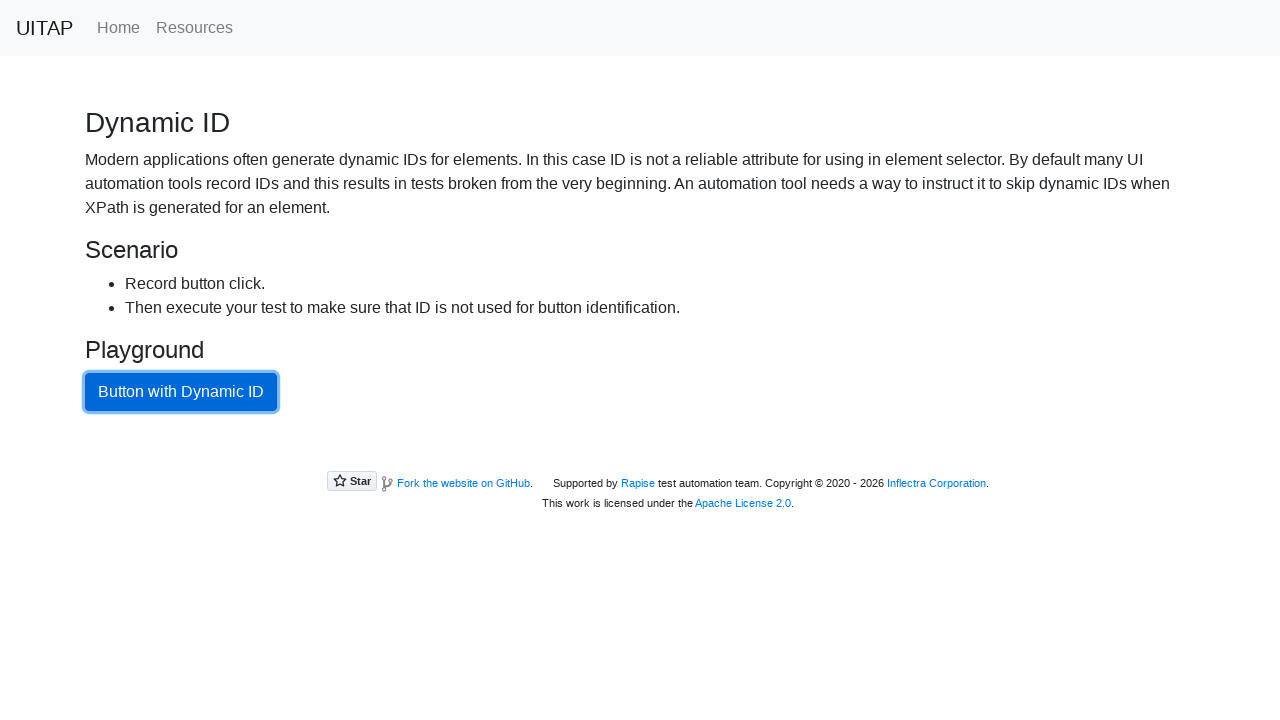